Tests that the text input field is cleared after adding a todo item.

Starting URL: https://demo.playwright.dev/todomvc

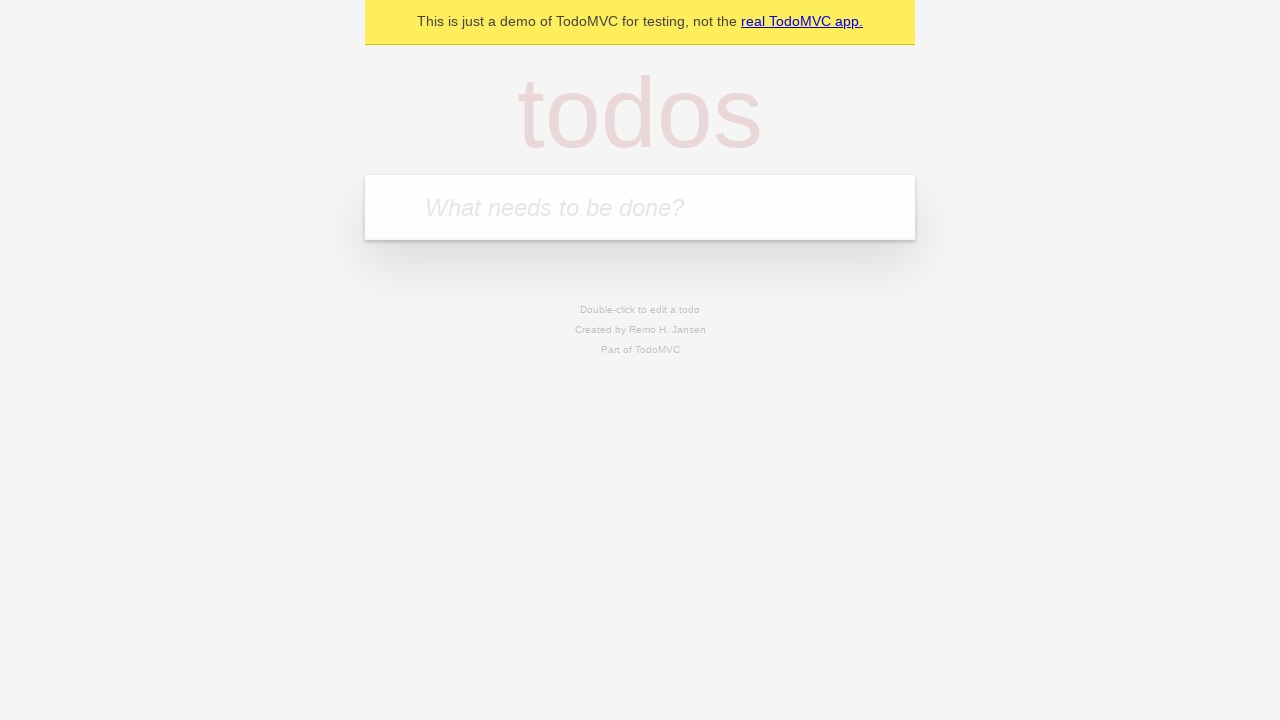

Located the todo input field with placeholder 'What needs to be done?'
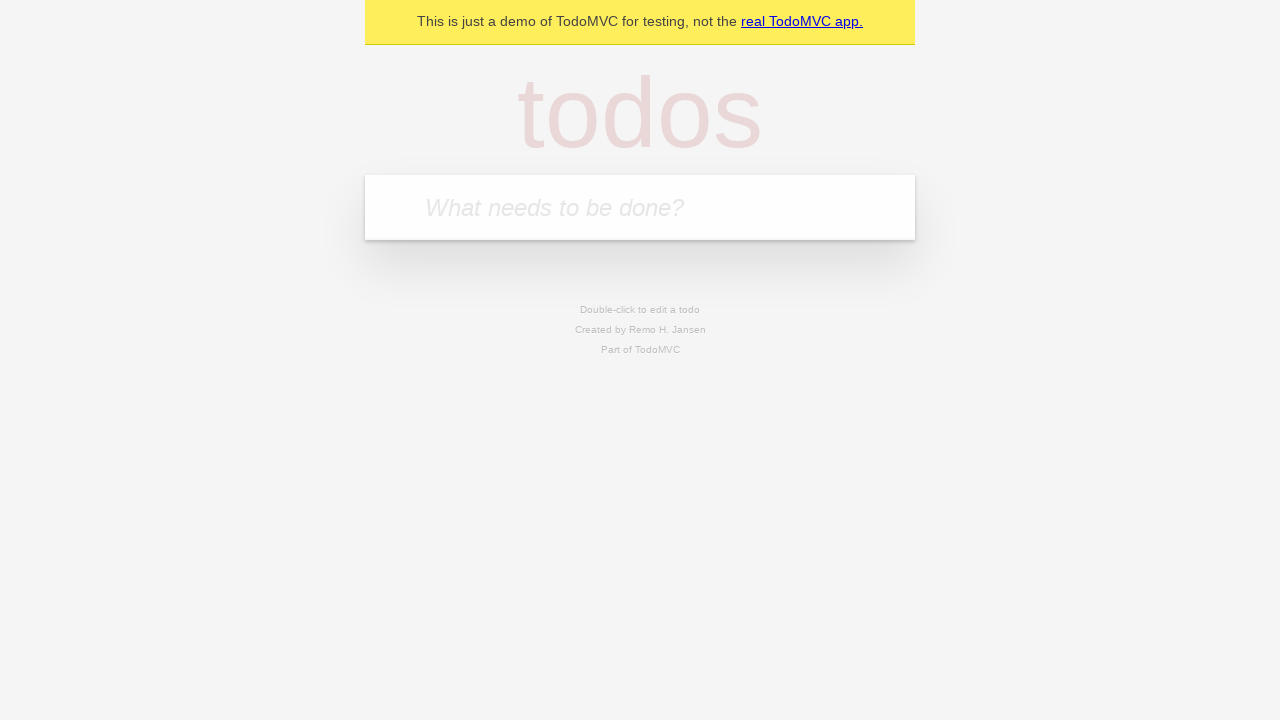

Filled todo input field with 'buy some cheese' on internal:attr=[placeholder="What needs to be done?"i]
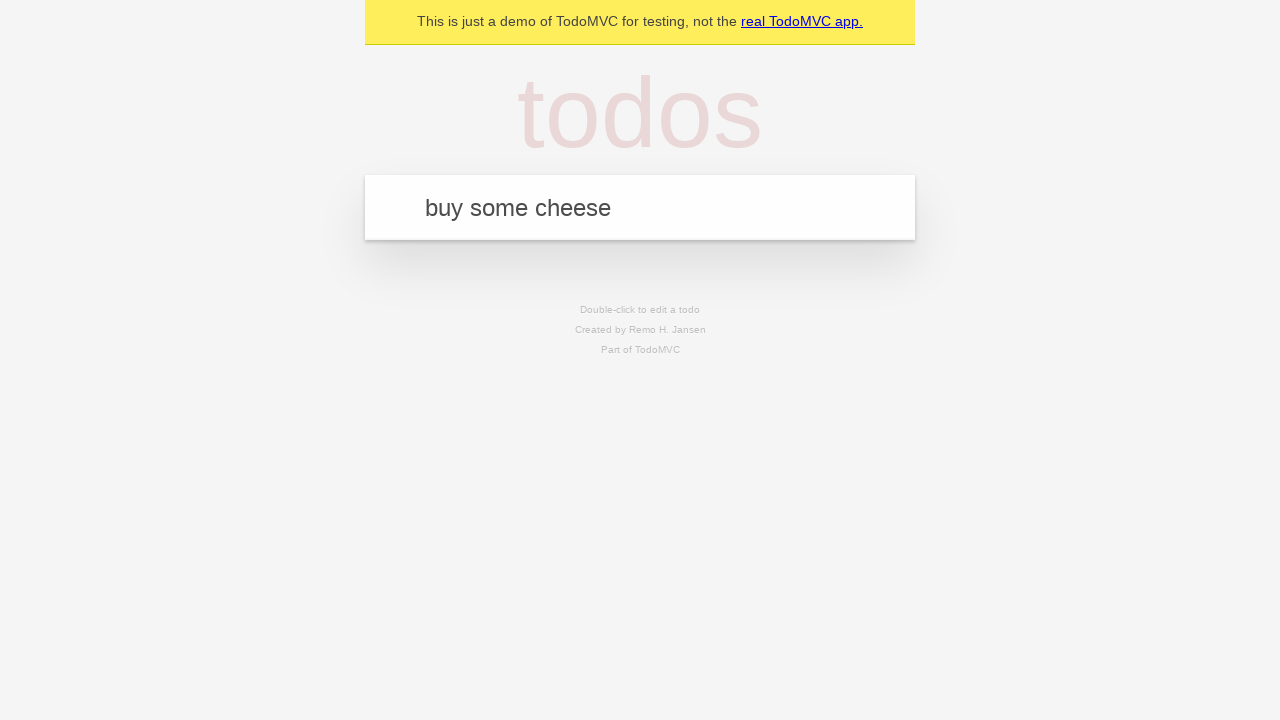

Pressed Enter to add the todo item on internal:attr=[placeholder="What needs to be done?"i]
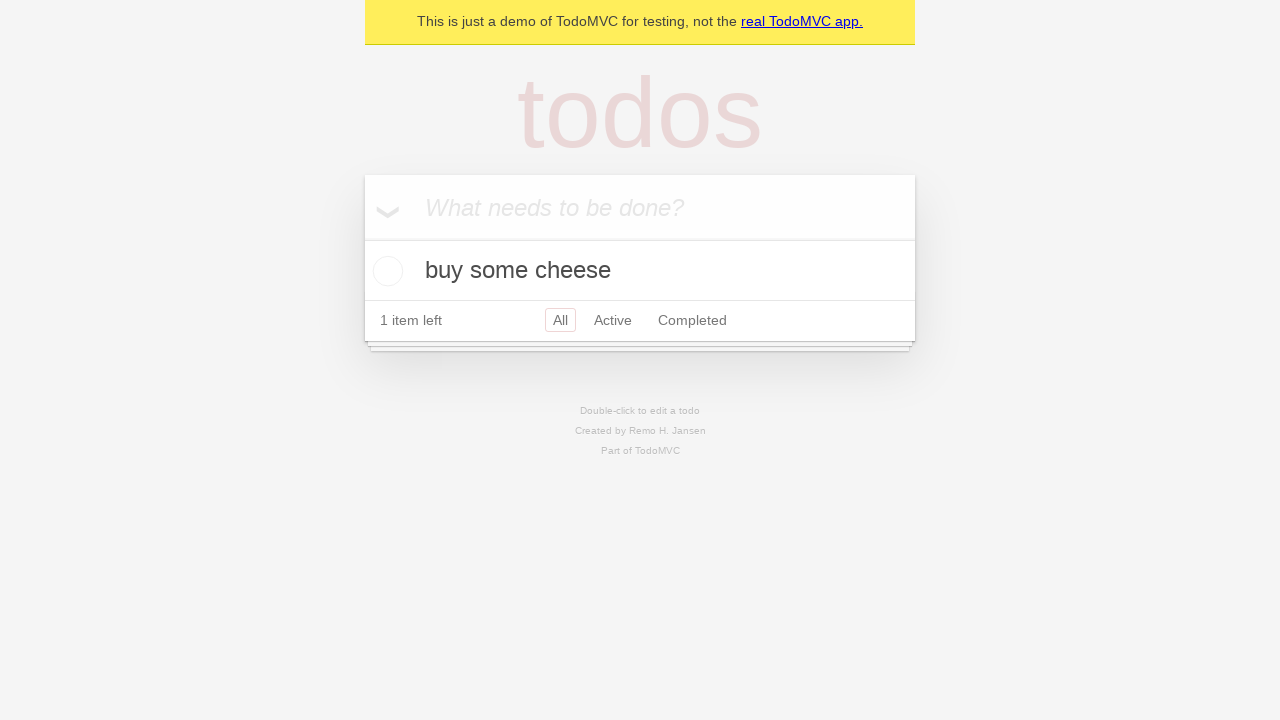

Verified todo item was added by waiting for label selector
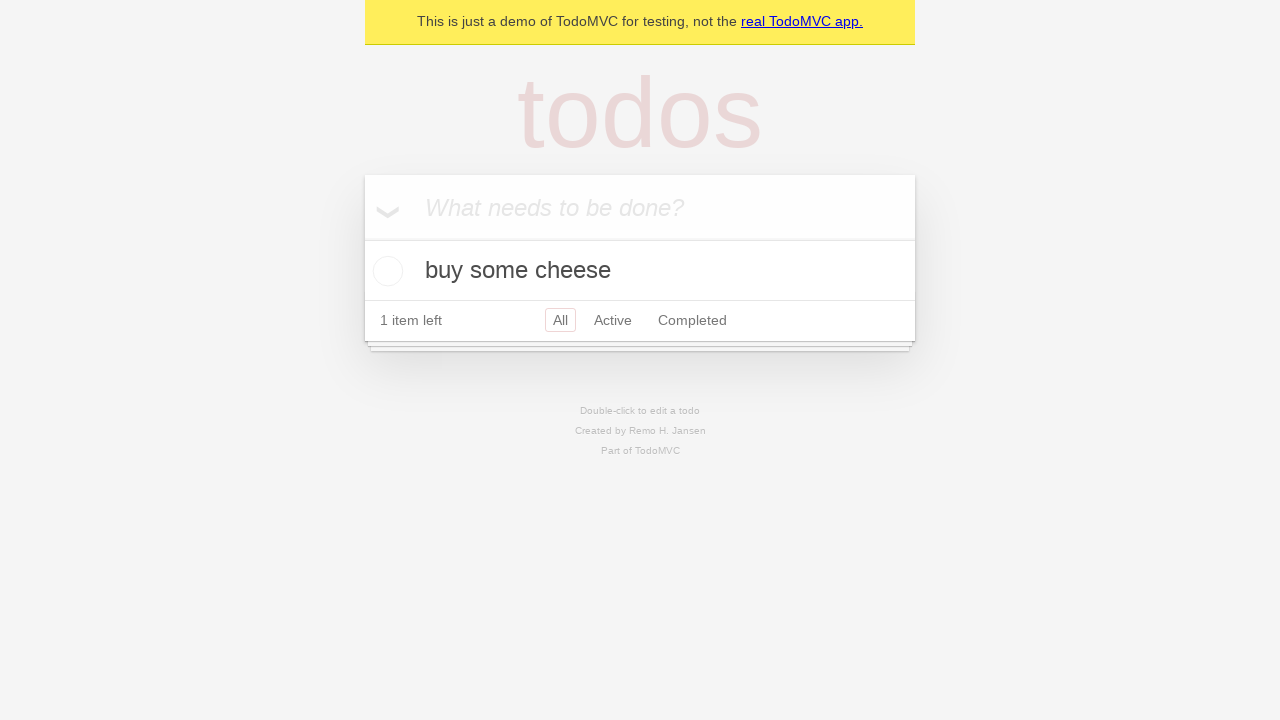

Confirmed that the text input field was cleared after adding the item
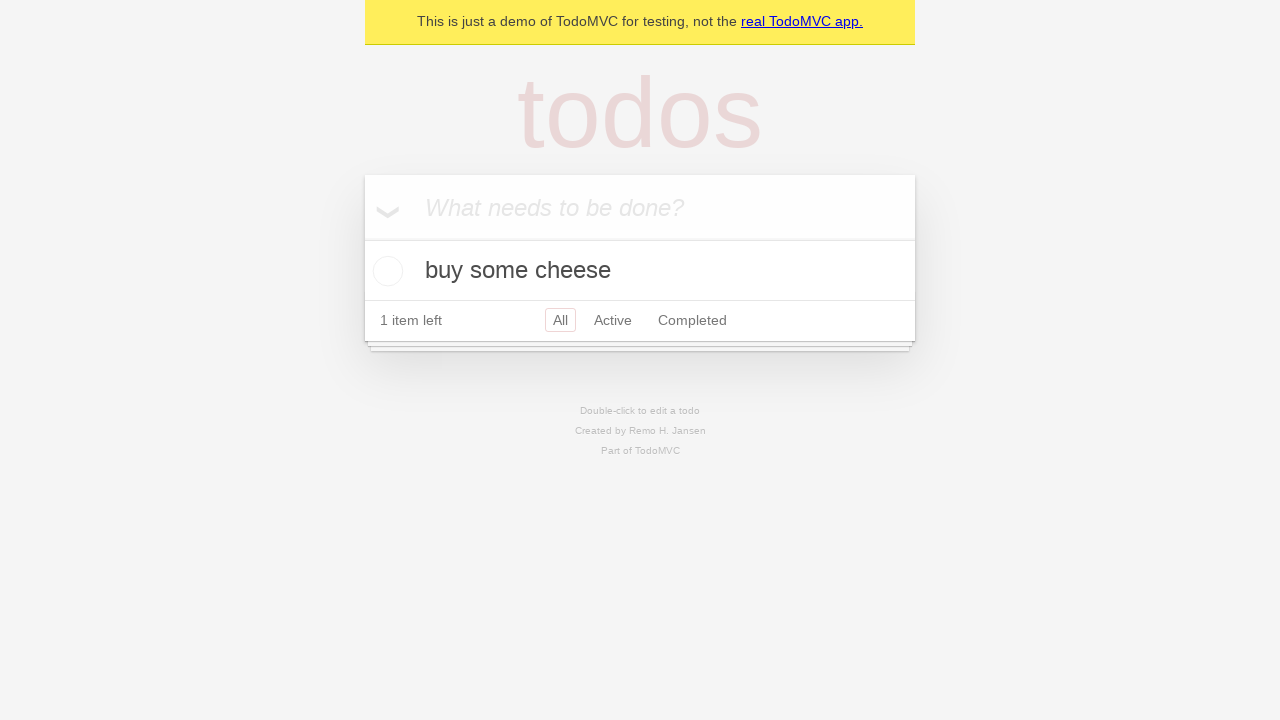

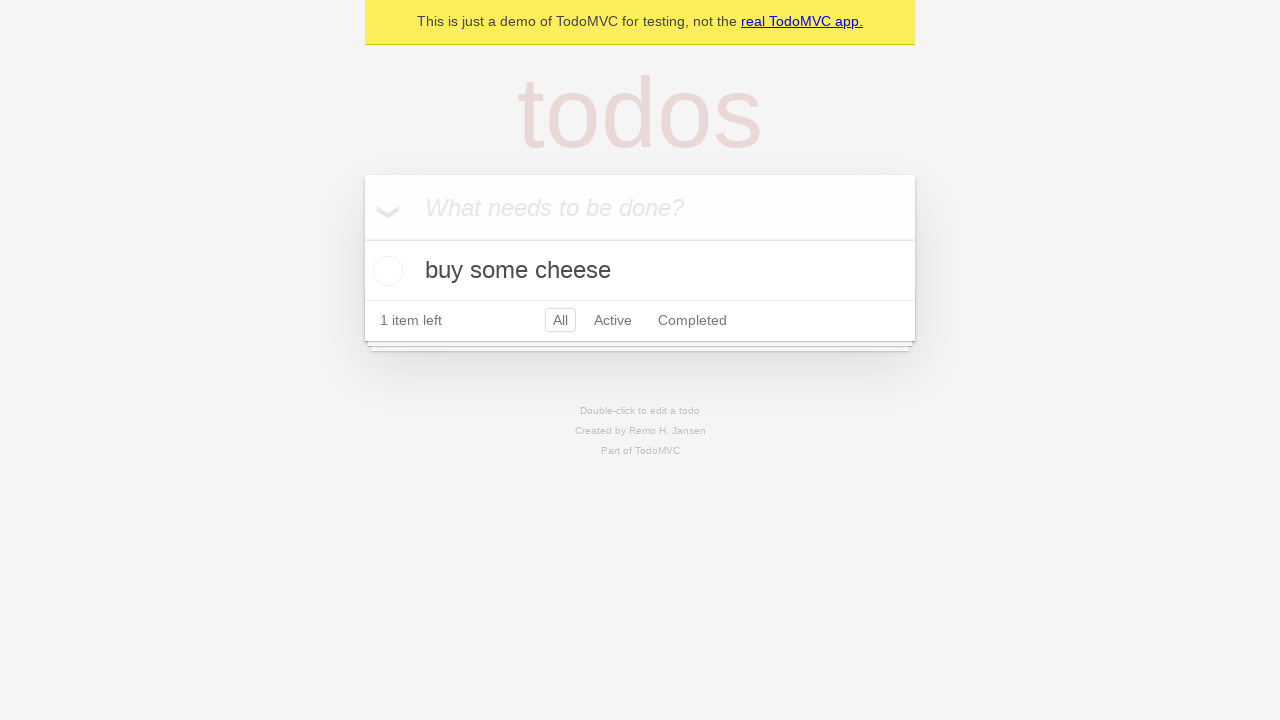